Tests basic arithmetic operations on an online calculator by performing an addition (5+5) and verifying the result equals 10, then clearing the calculator.

Starting URL: https://www.calculator.net/

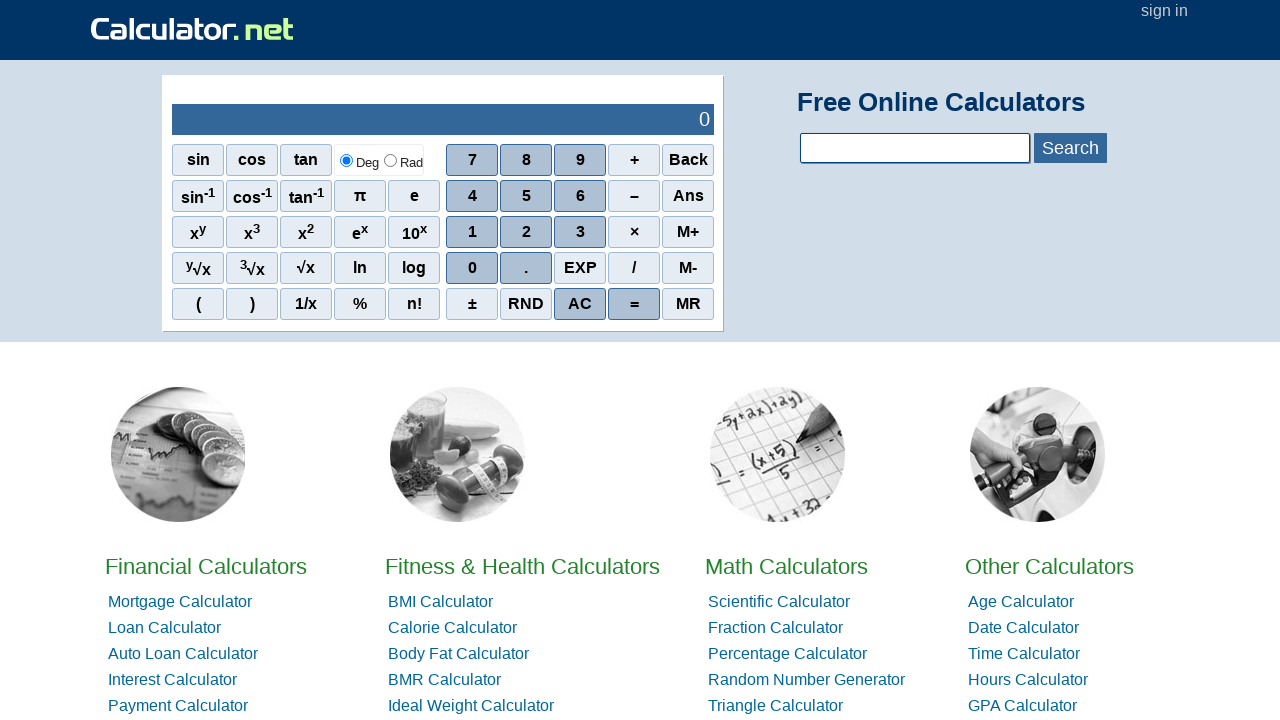

Clicked the first number (5) on the calculator at (526, 196) on xpath=//span[contains(text(),'5')]
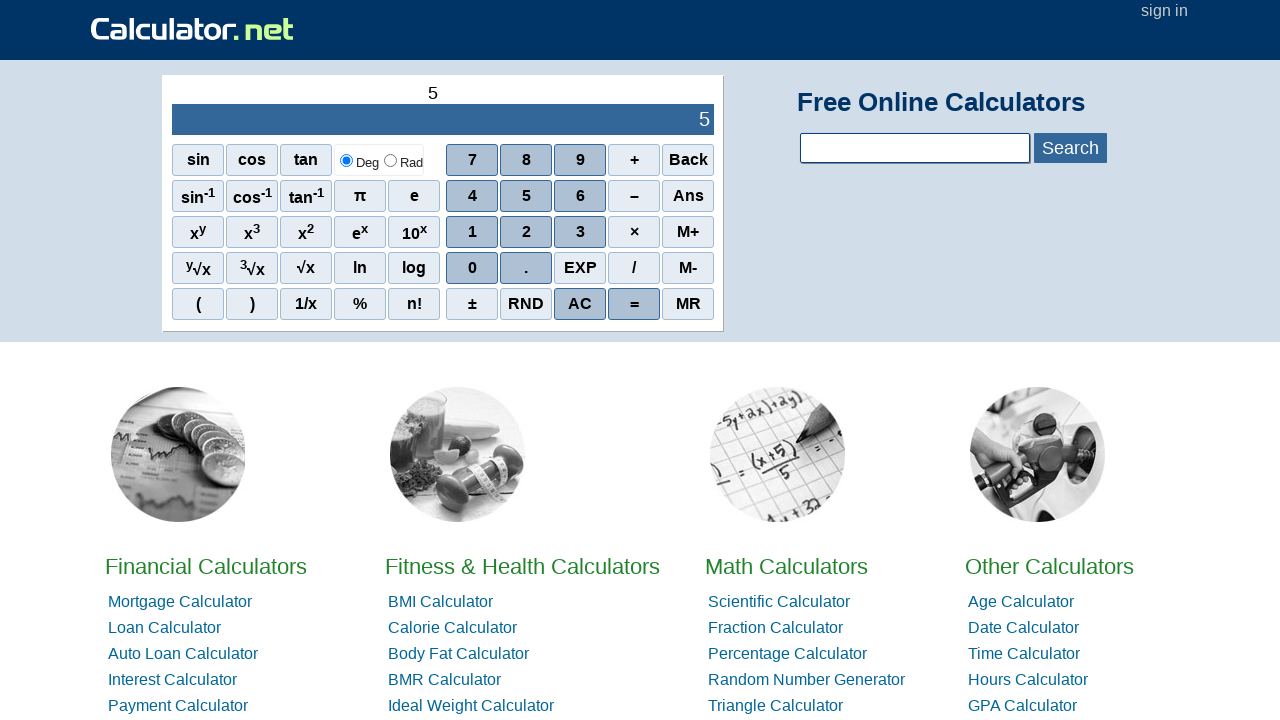

Clicked the addition (+) button at (634, 160) on xpath=//tbody/tr[2]/td[2]/div[1]/div[1]/span[4]
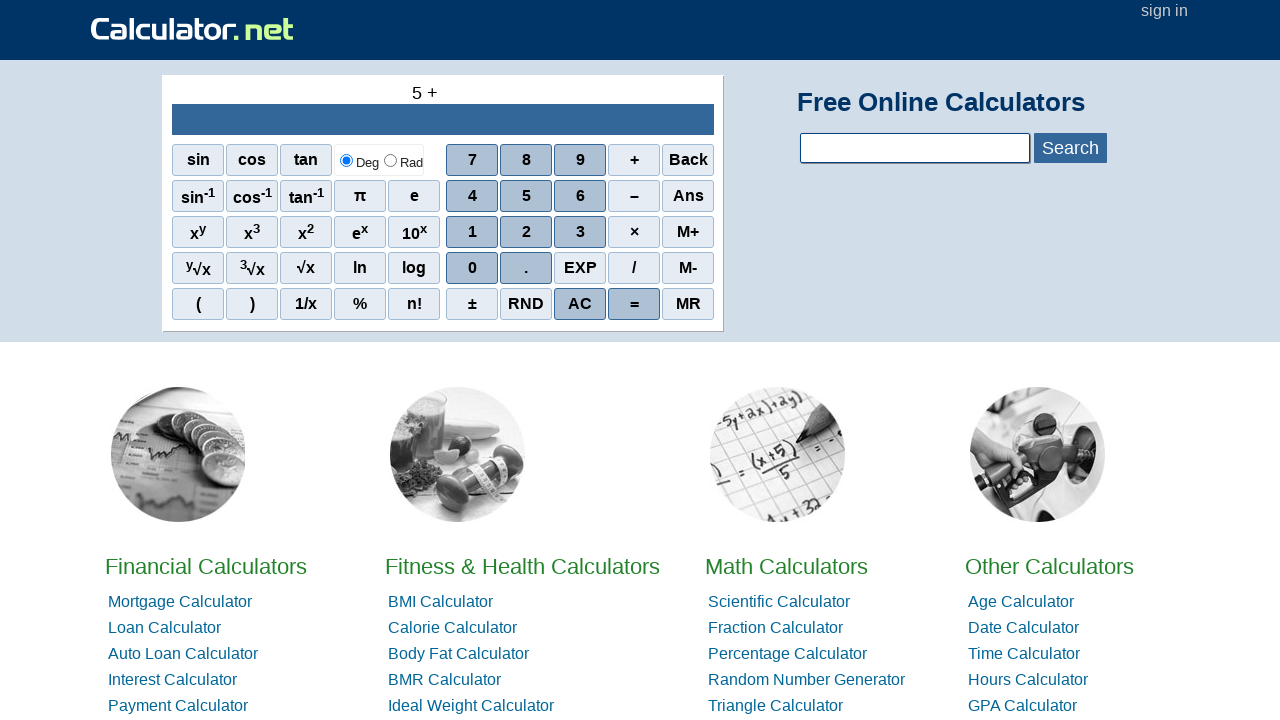

Clicked the second number (5) on the calculator at (526, 196) on xpath=//span[contains(text(),'5')]
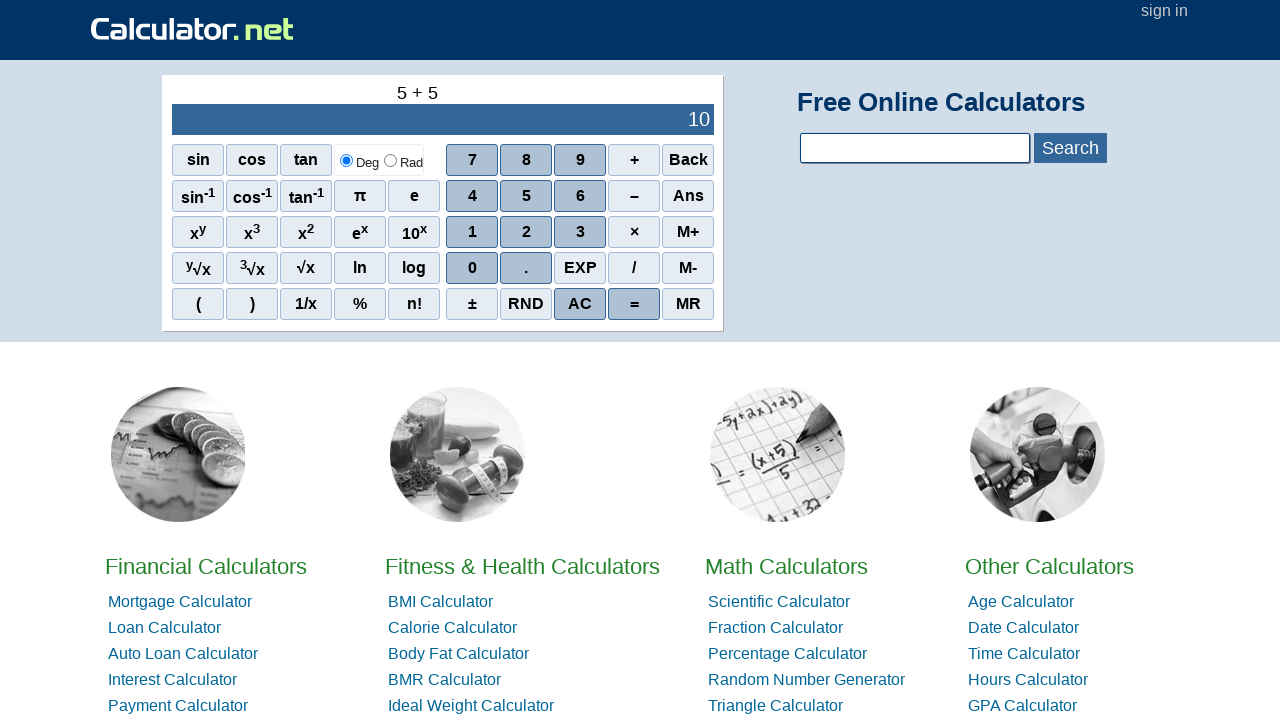

Clicked the equals (=) button to calculate the result at (634, 304) on xpath=//span[contains(text(),'=')]
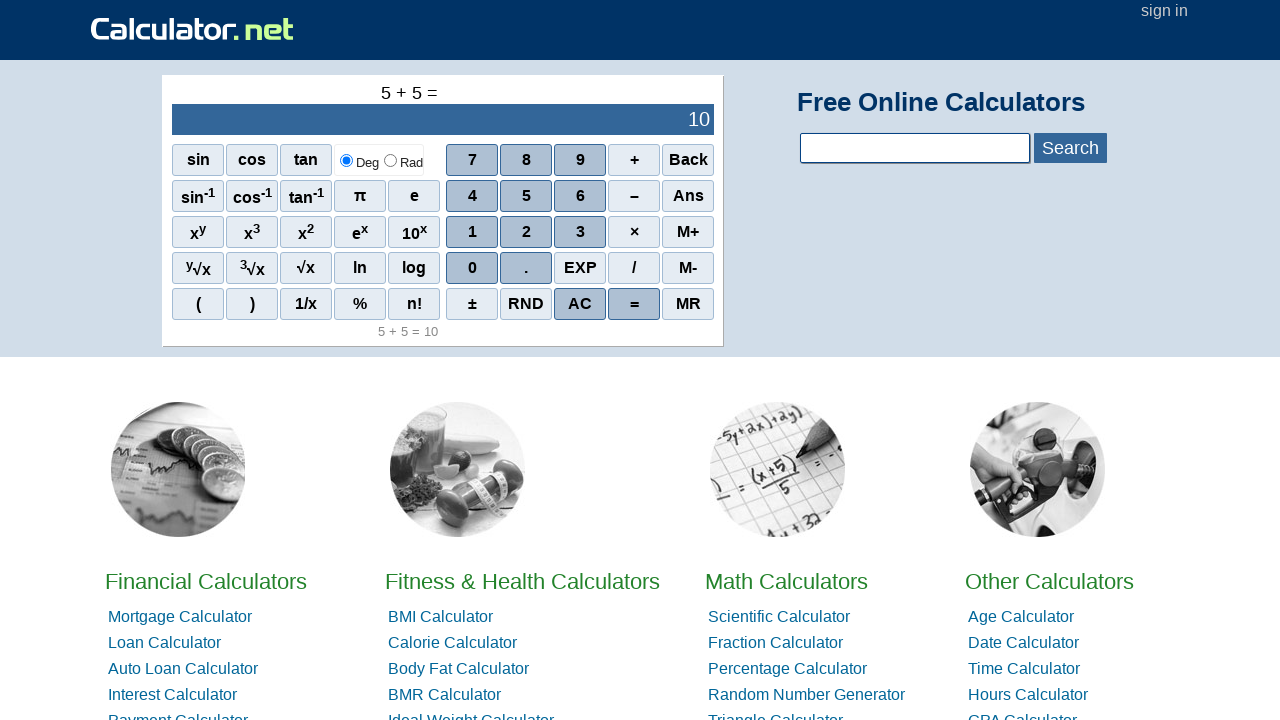

Result field loaded, displaying the calculation result
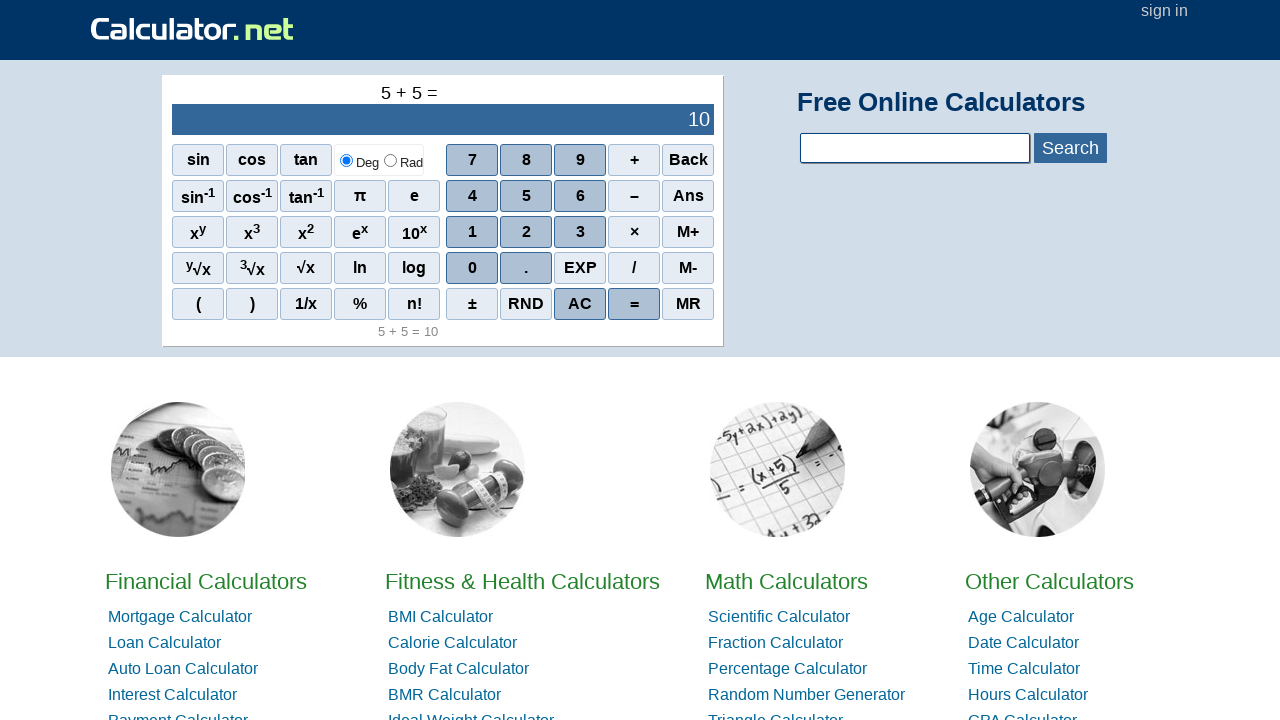

Clicked the clear (MC) button to reset the calculator at (688, 304) on #scimrc
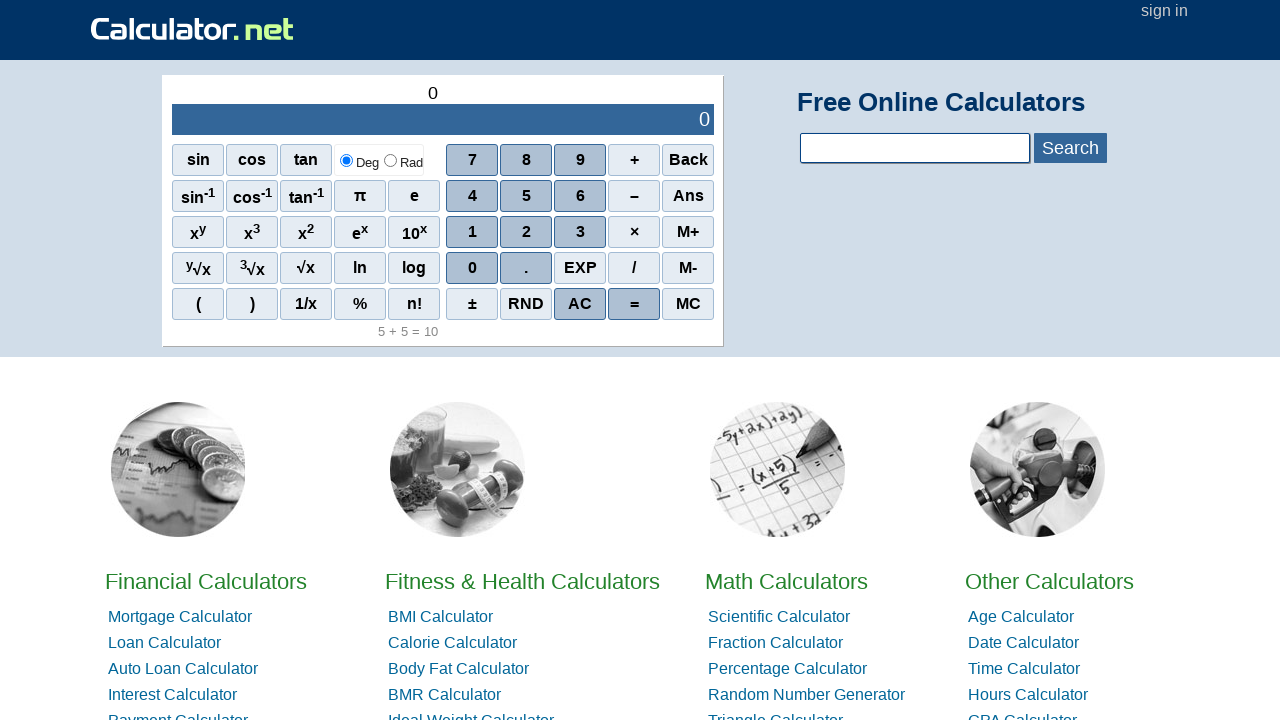

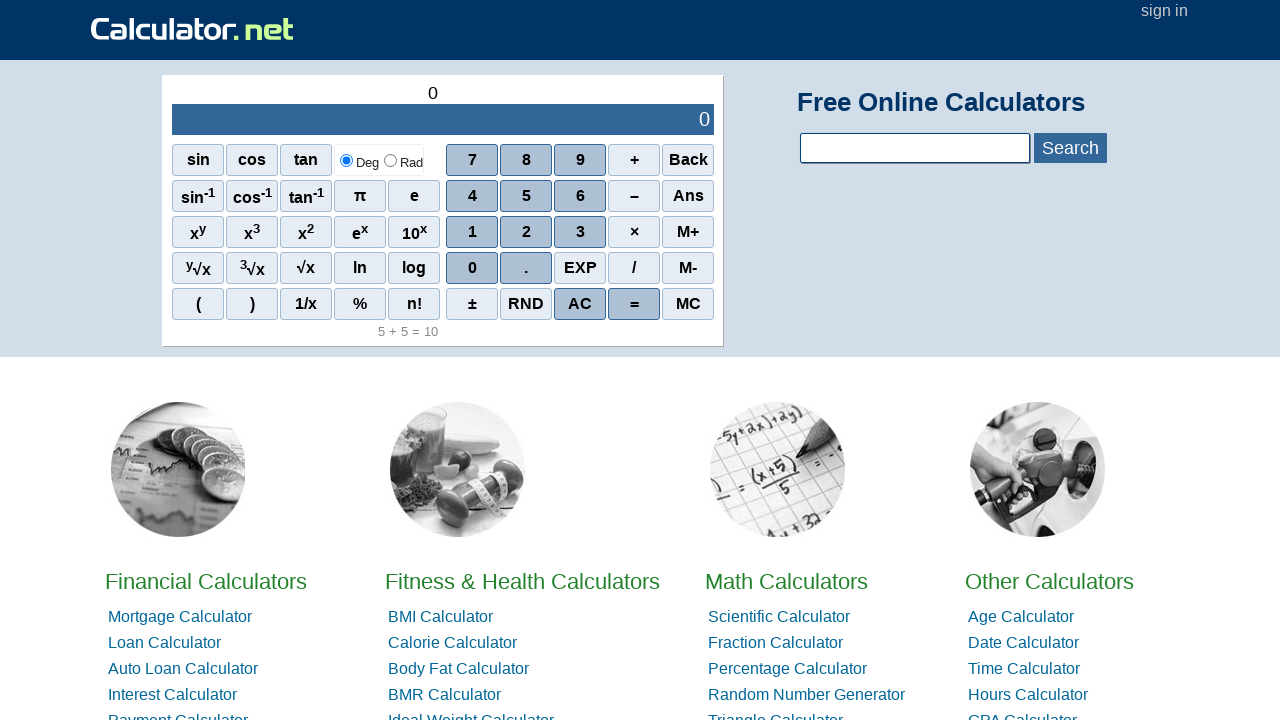